Tests that a todo item is removed when edited to an empty string.

Starting URL: https://demo.playwright.dev/todomvc

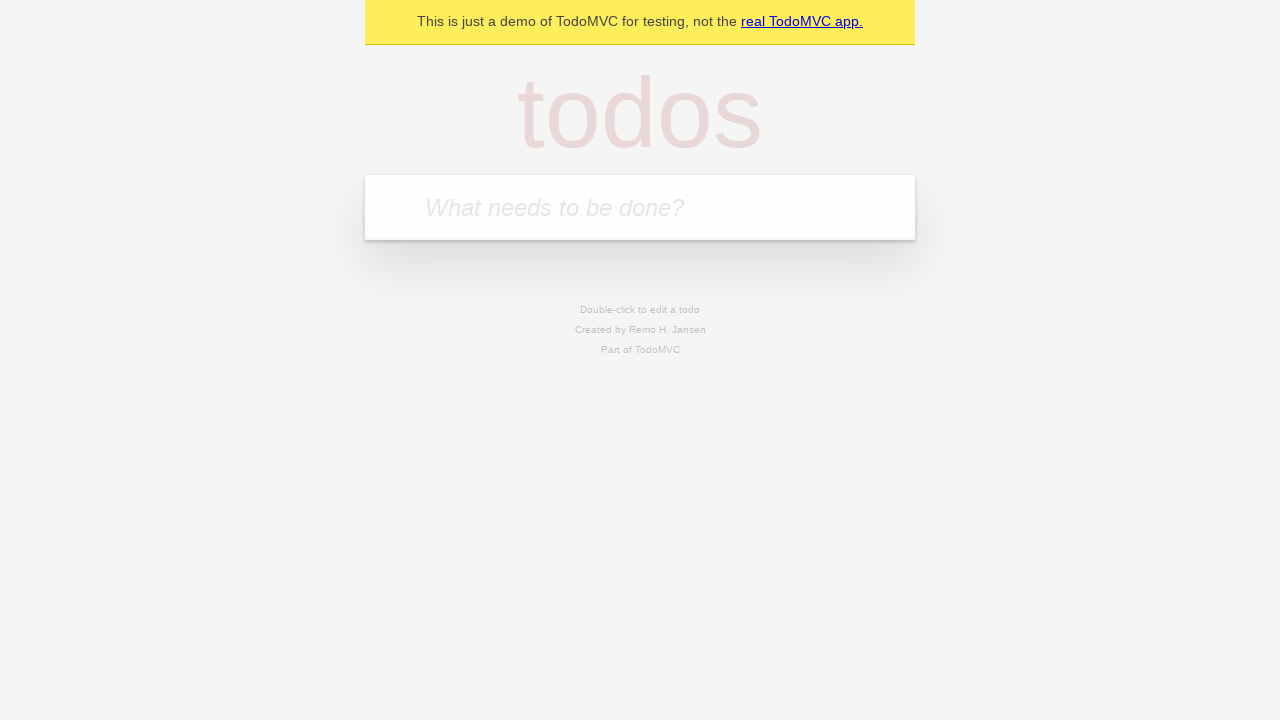

Filled input field with 'buy some cheese' on internal:attr=[placeholder="What needs to be done?"i]
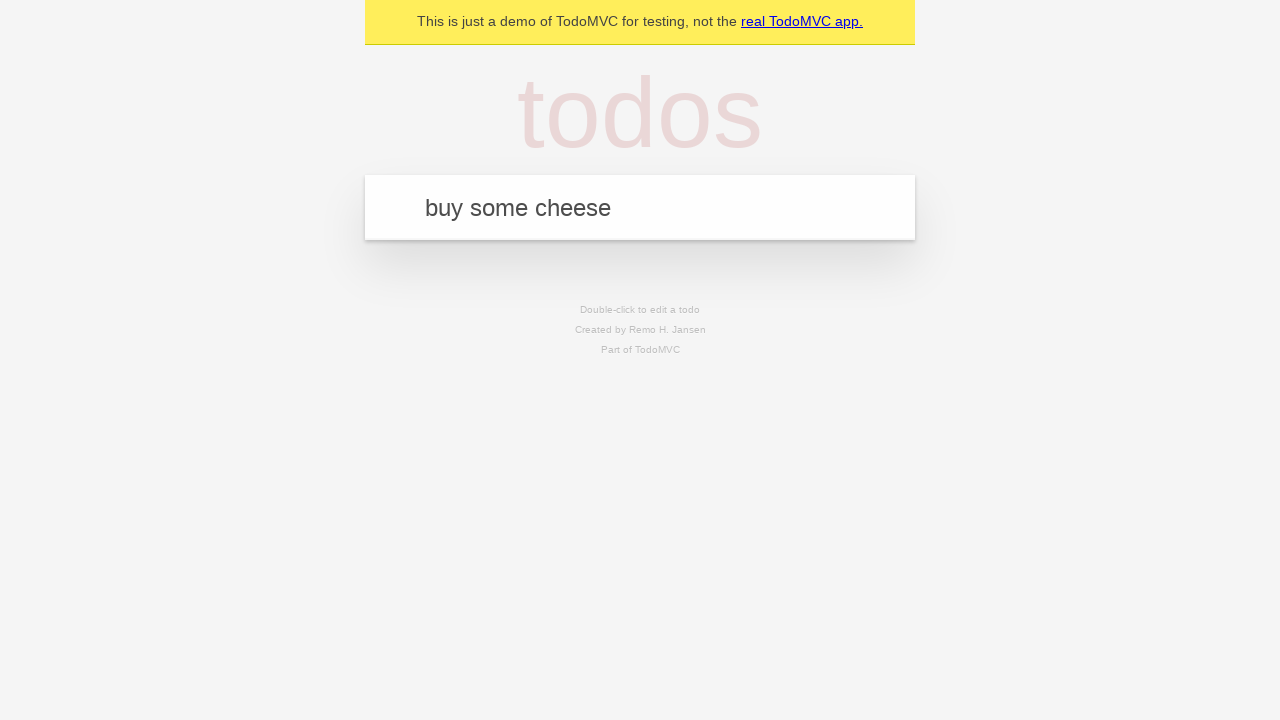

Pressed Enter to create first todo item on internal:attr=[placeholder="What needs to be done?"i]
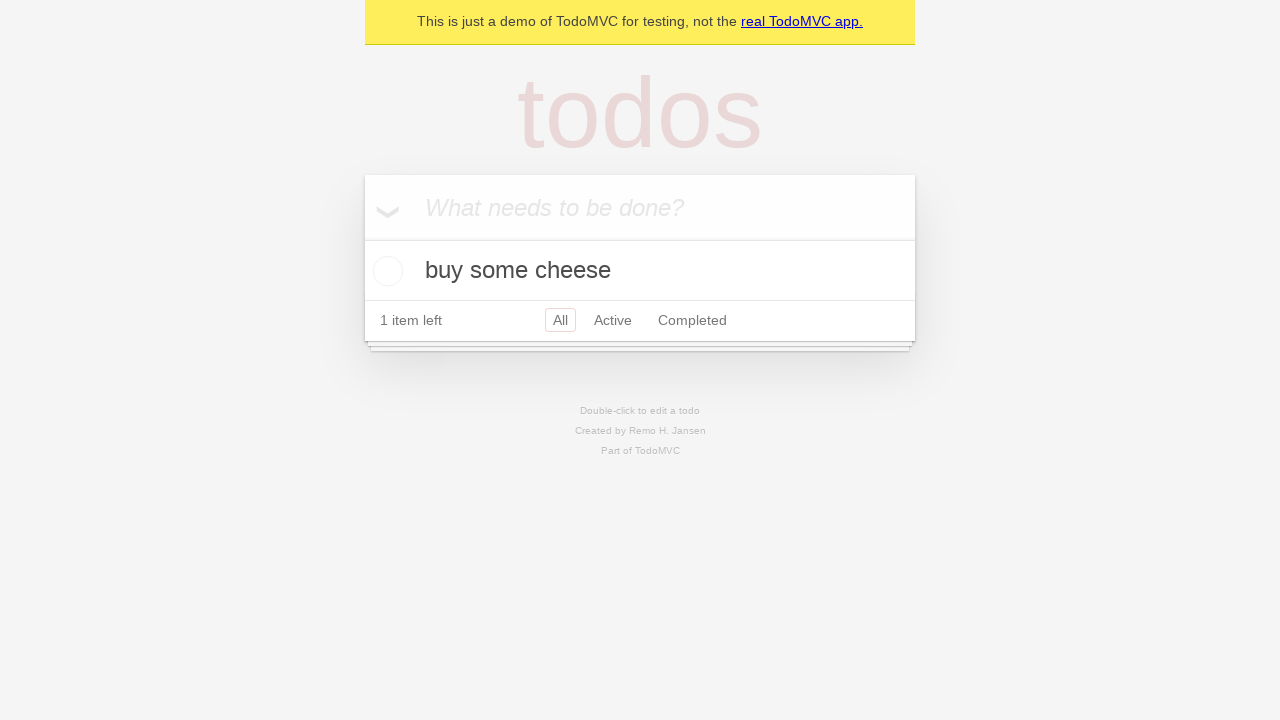

Filled input field with 'feed the cat' on internal:attr=[placeholder="What needs to be done?"i]
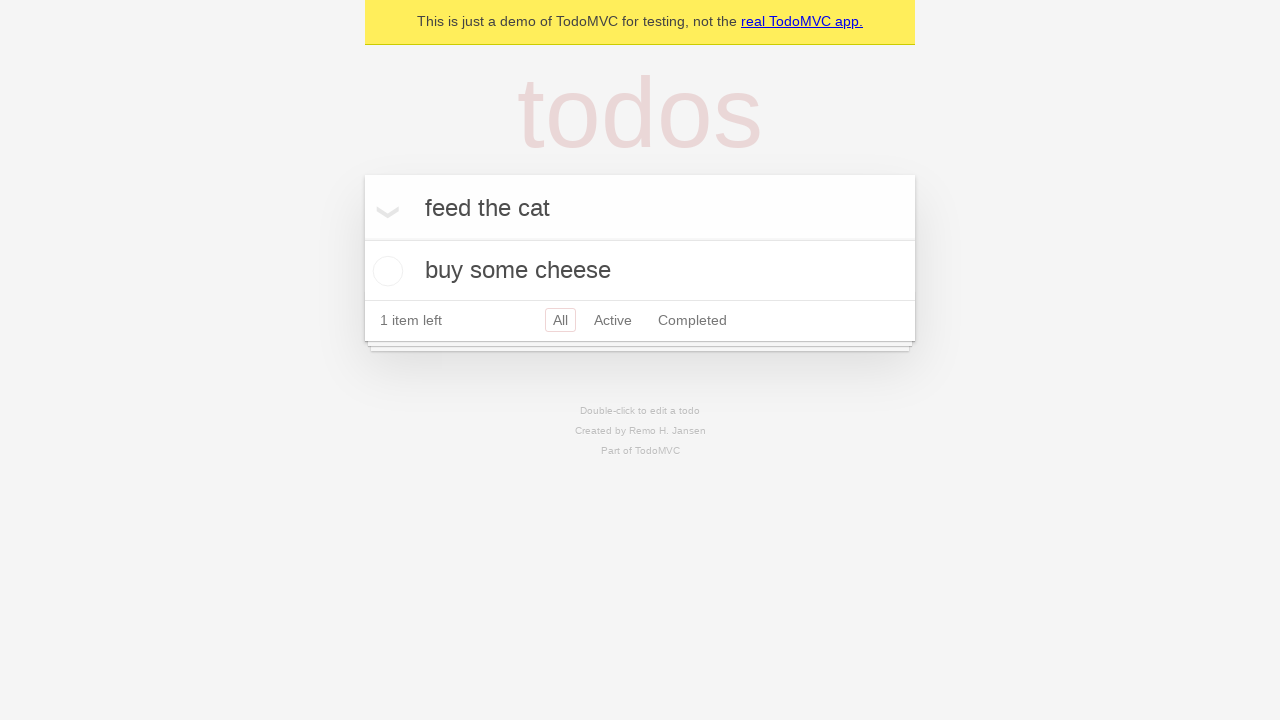

Pressed Enter to create second todo item on internal:attr=[placeholder="What needs to be done?"i]
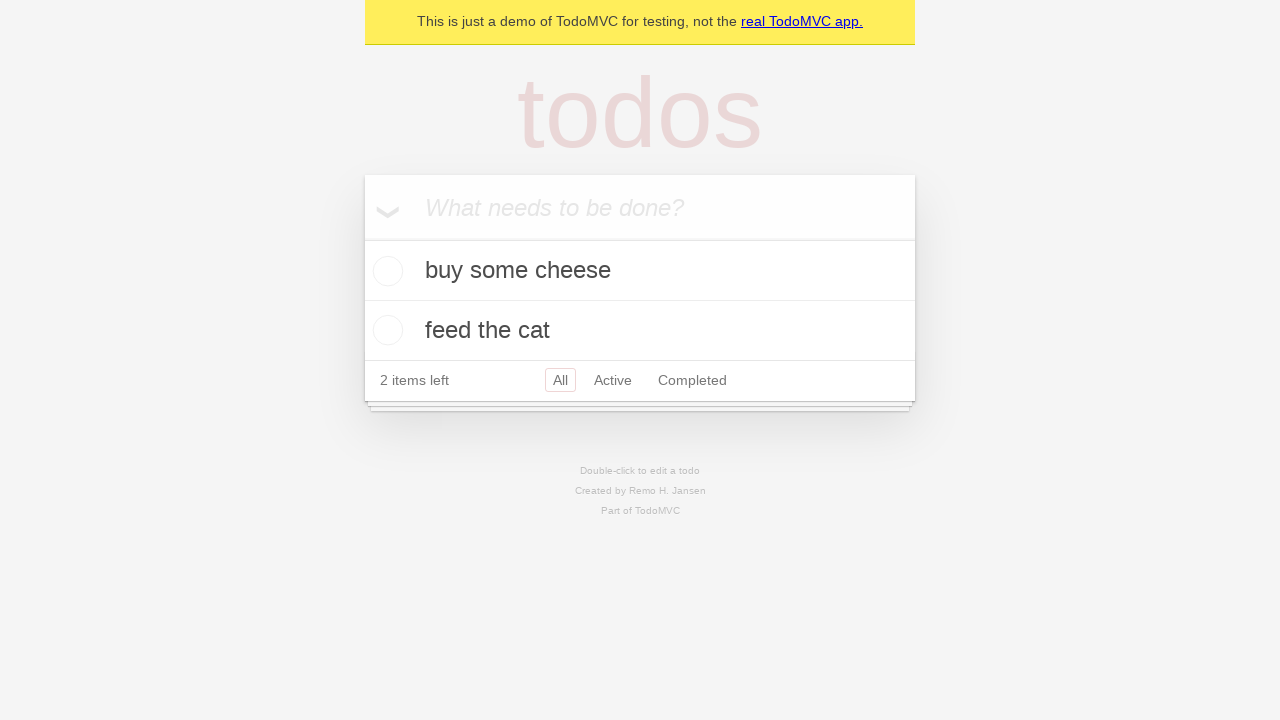

Filled input field with 'book a doctors appointment' on internal:attr=[placeholder="What needs to be done?"i]
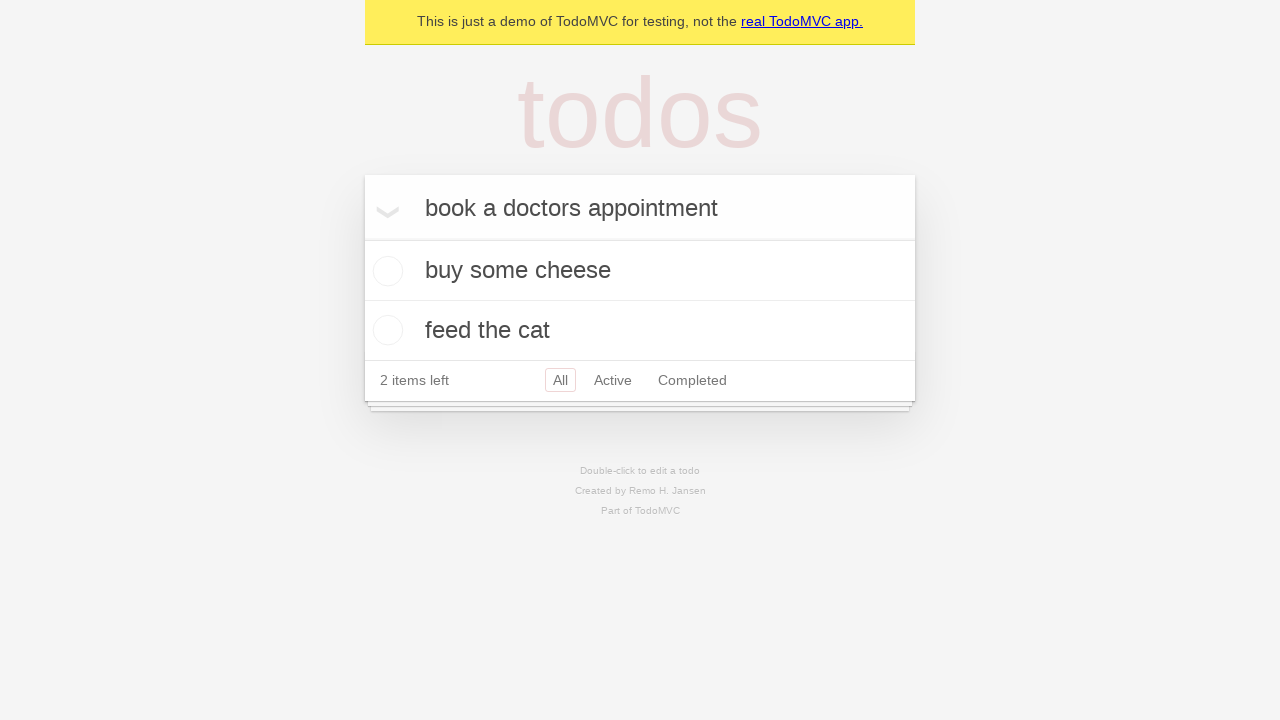

Pressed Enter to create third todo item on internal:attr=[placeholder="What needs to be done?"i]
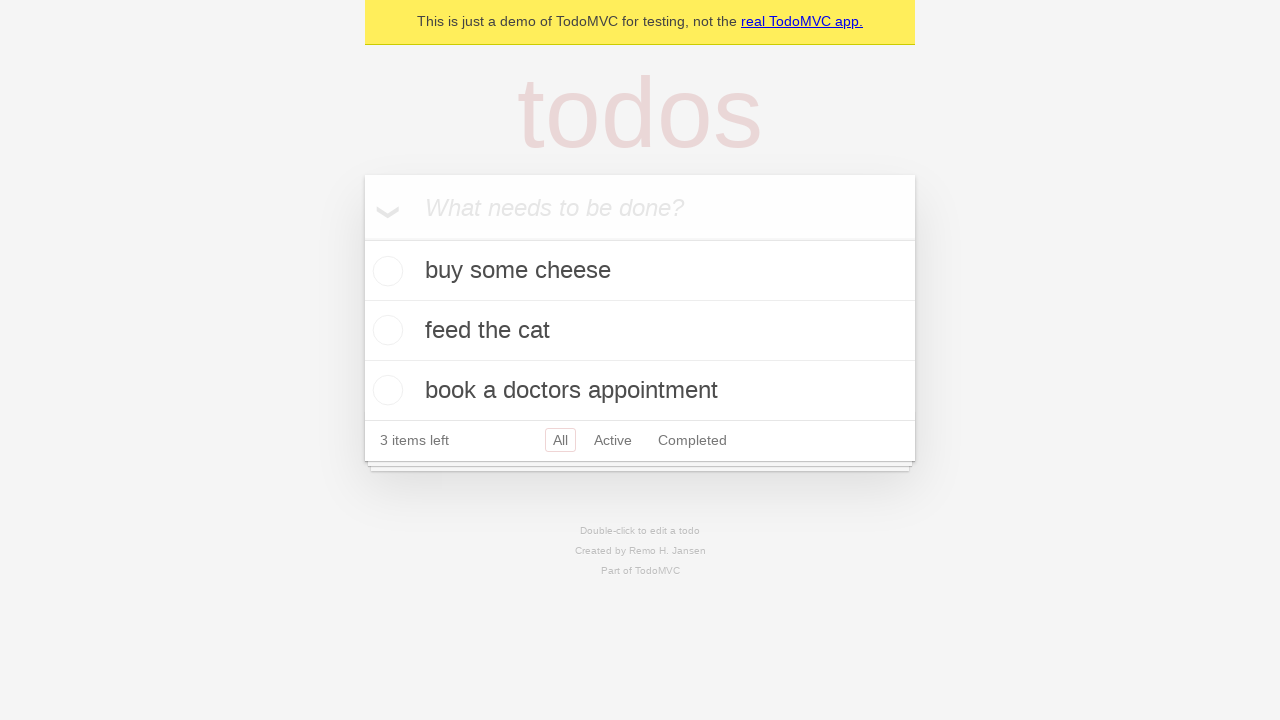

Double-clicked the second todo item to enter edit mode at (640, 331) on internal:testid=[data-testid="todo-item"s] >> nth=1
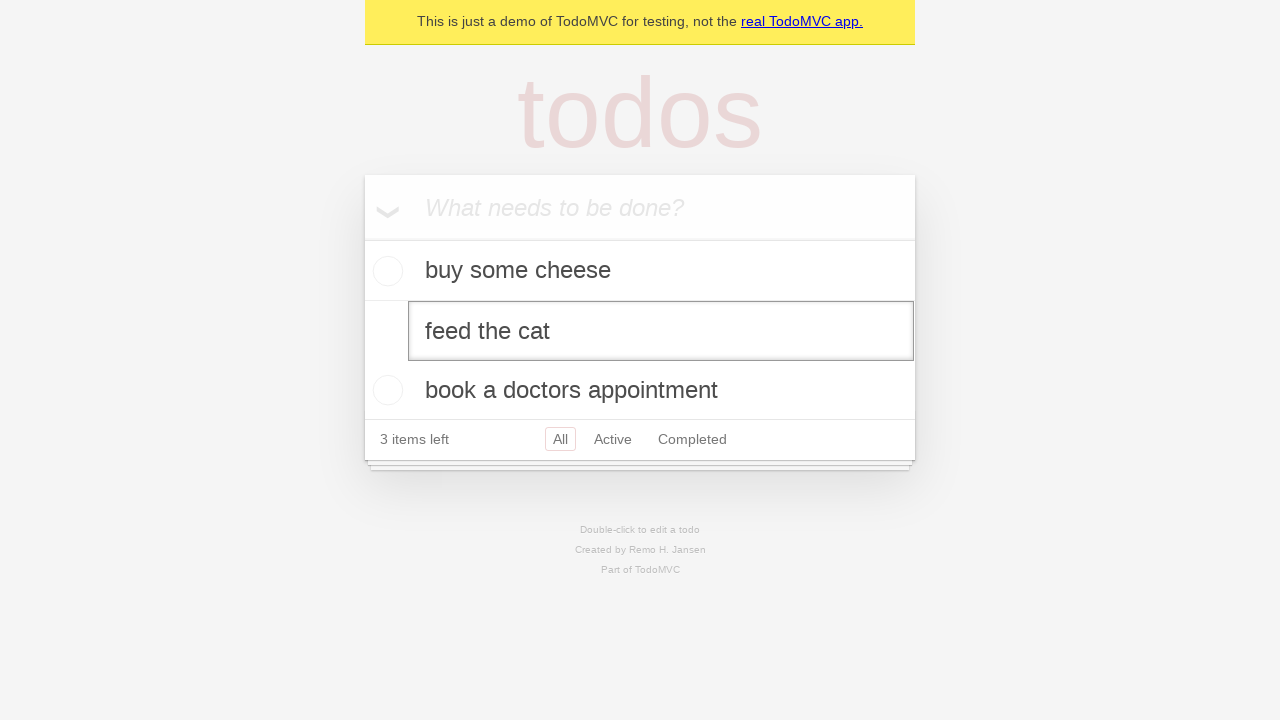

Cleared the edit textbox by filling with empty string on internal:testid=[data-testid="todo-item"s] >> nth=1 >> internal:role=textbox[nam
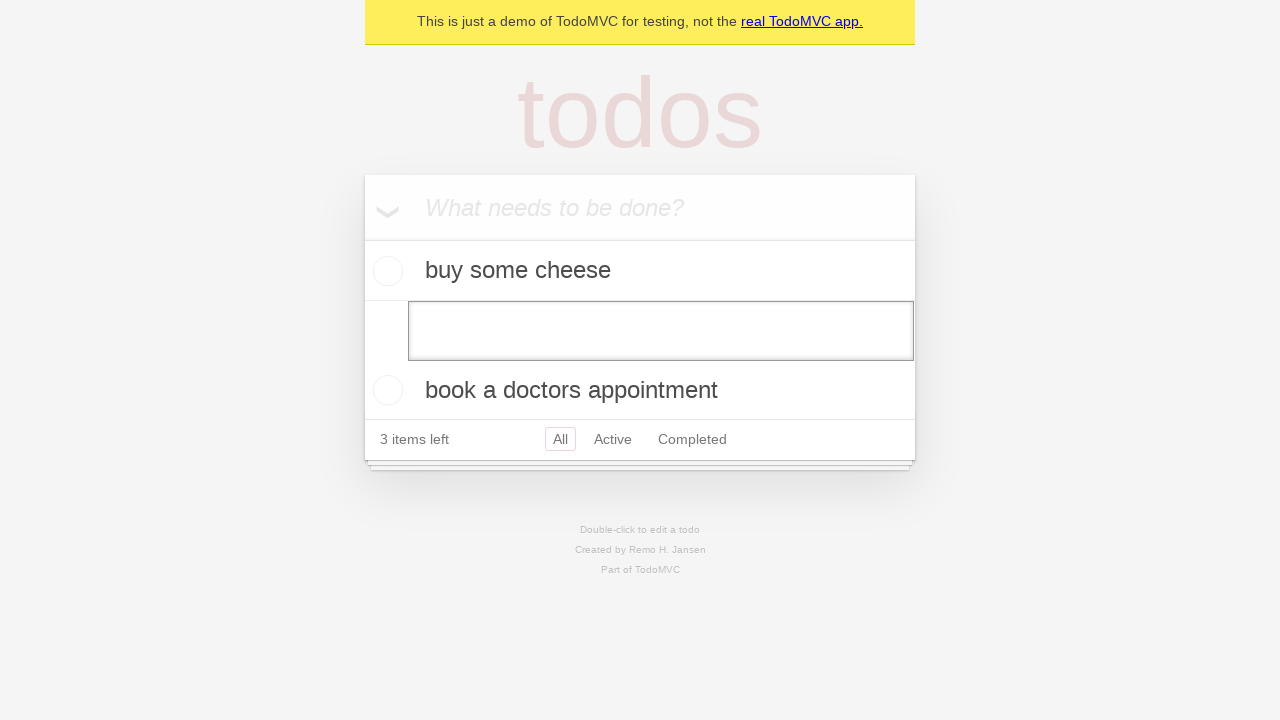

Pressed Enter to confirm deletion of todo item with empty text on internal:testid=[data-testid="todo-item"s] >> nth=1 >> internal:role=textbox[nam
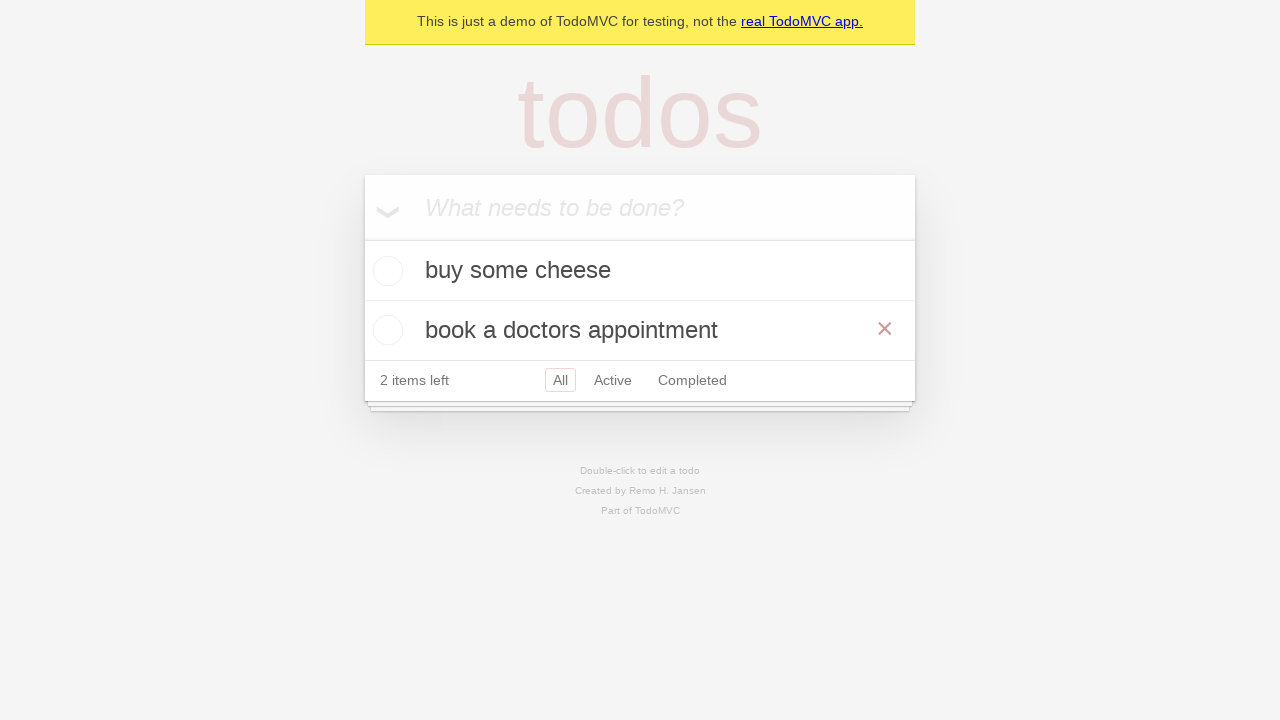

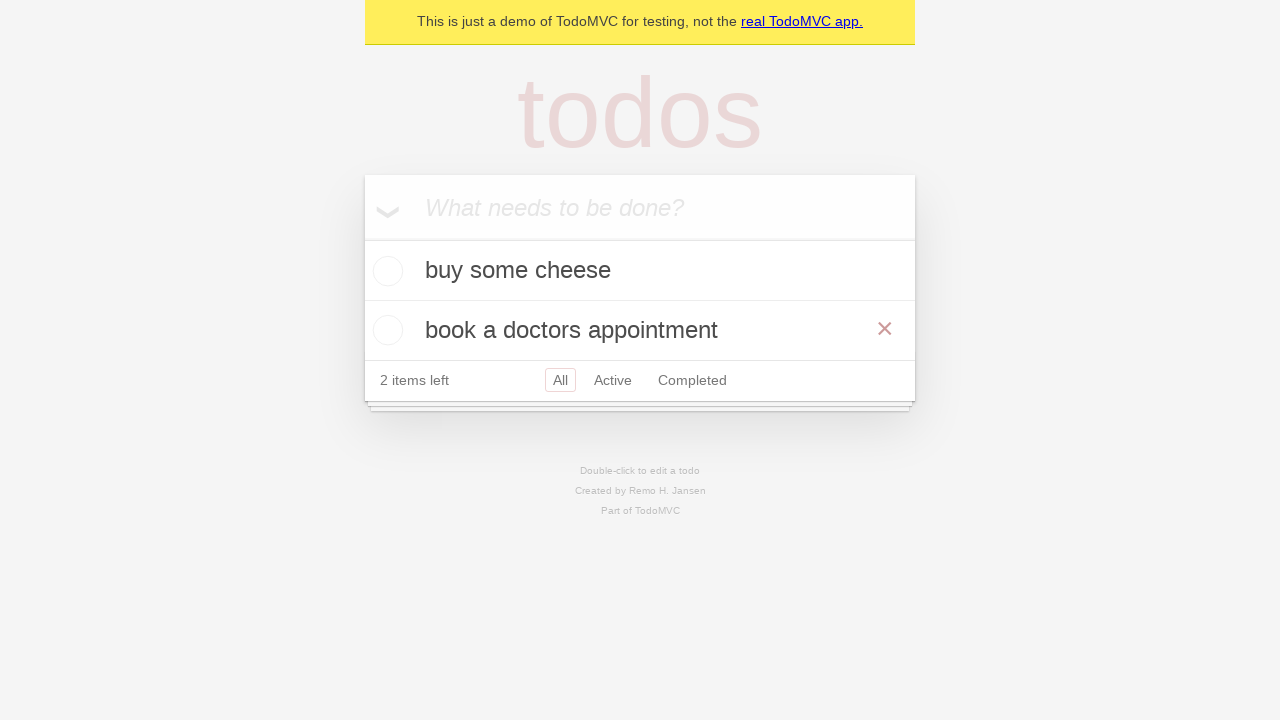